Navigates to a page, clicks a link with a calculated text value, then fills out a registration form with personal information and submits it

Starting URL: http://suninjuly.github.io/find_link_text

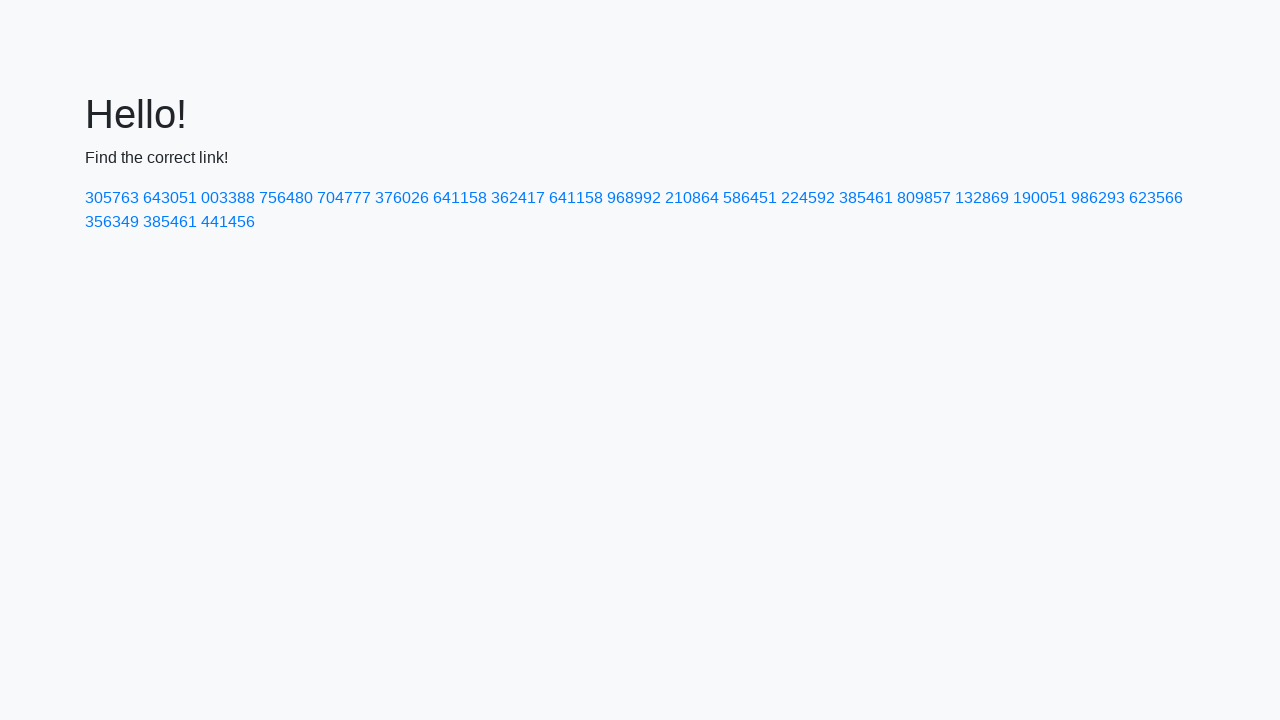

Clicked link with calculated text value: 224592 at (808, 198) on a:has-text('224592')
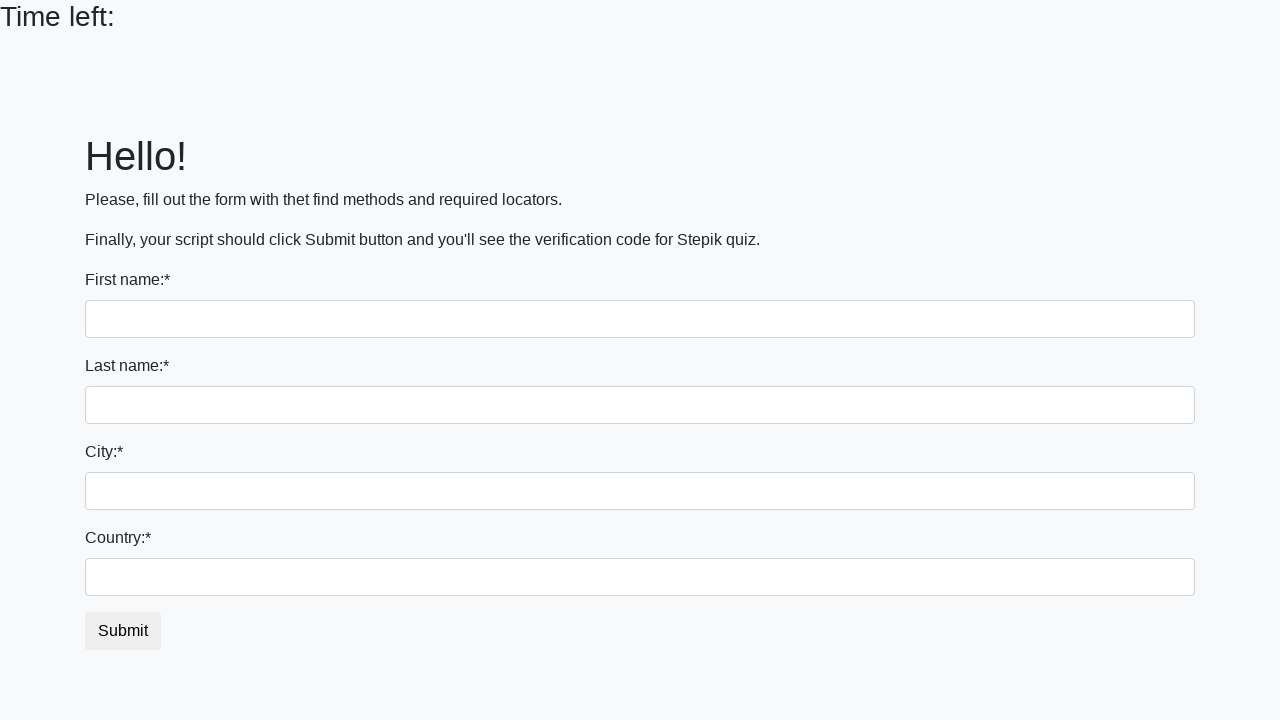

Filled first name field with 'Ivan' on input:first-of-type
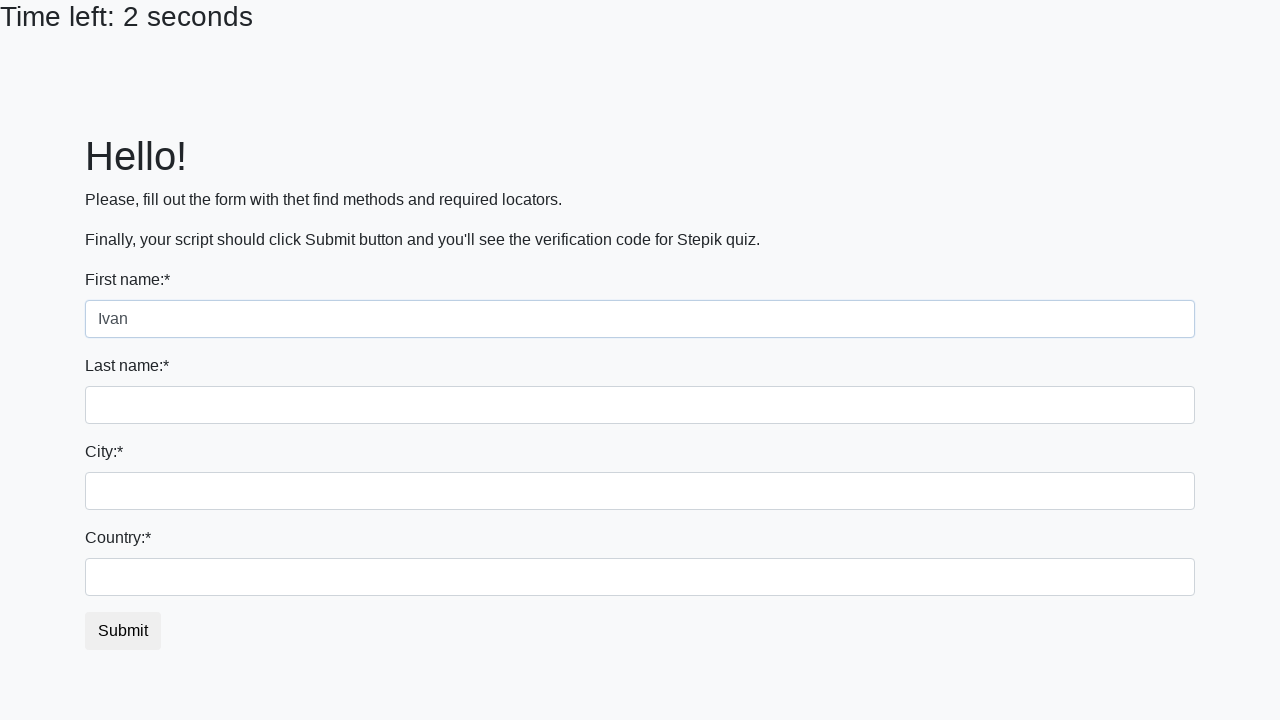

Filled last name field with 'Petrov' on input[name='last_name']
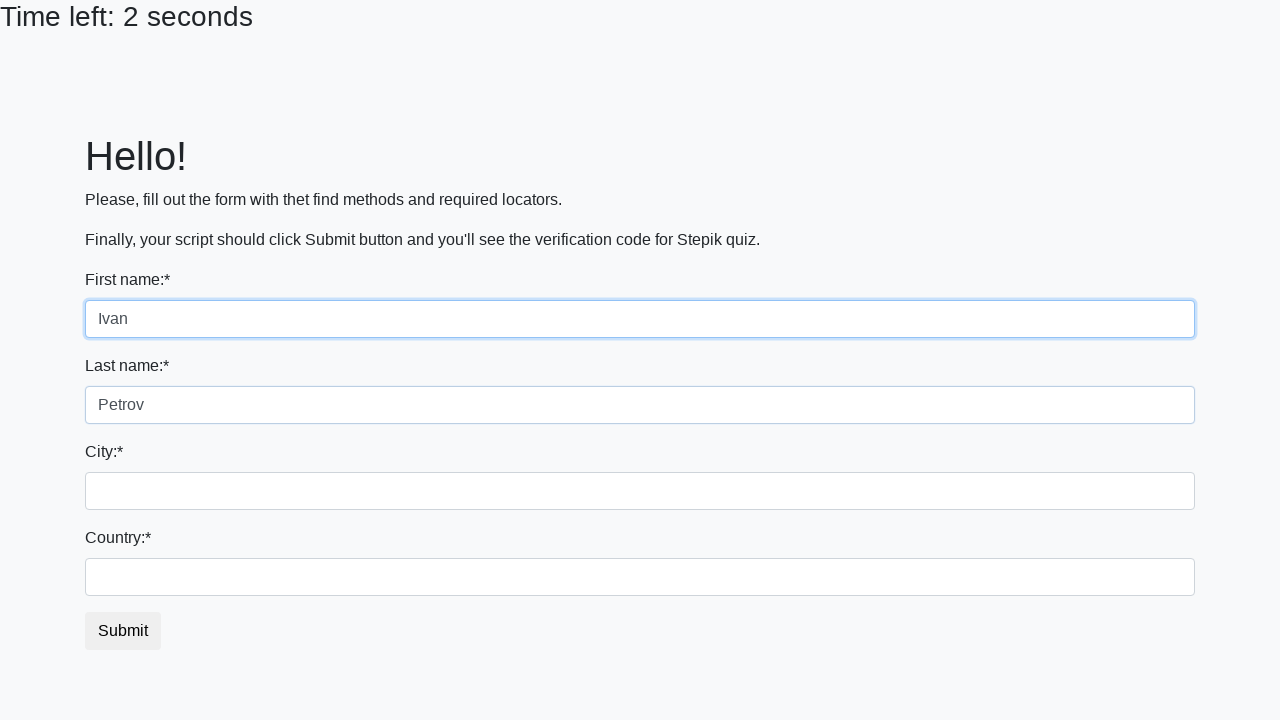

Filled city field with 'Smolensk' on .city
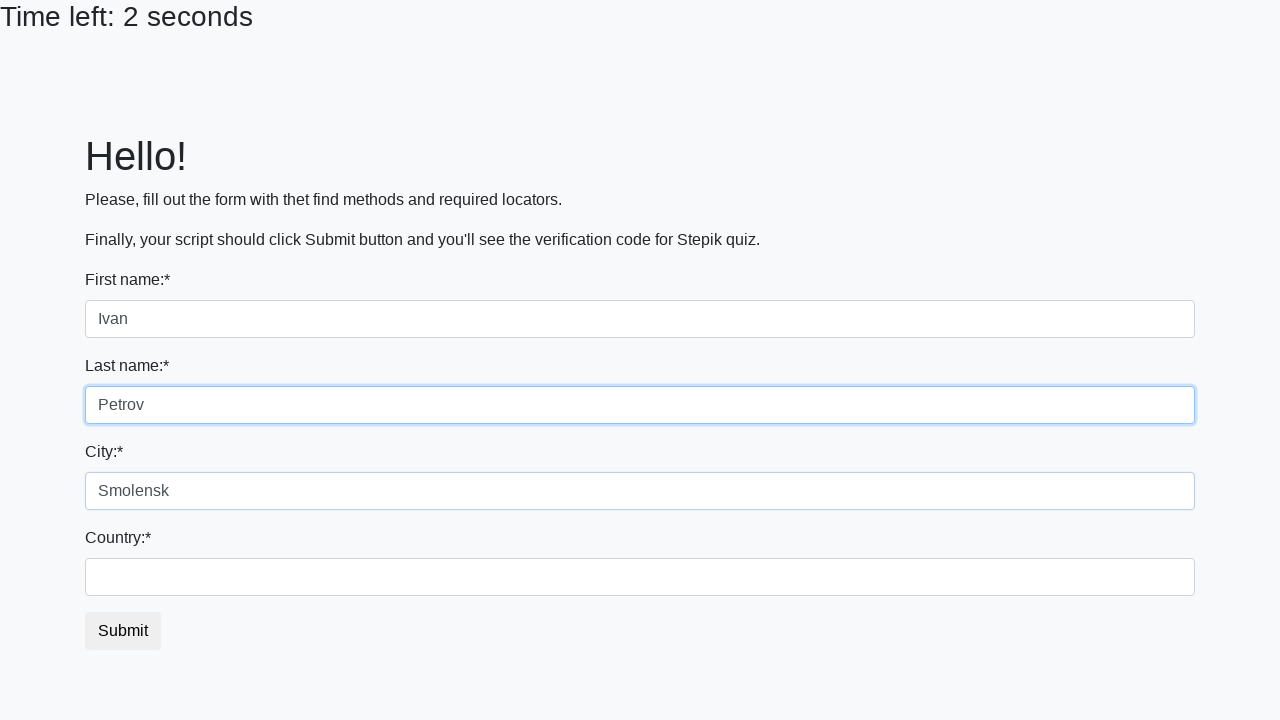

Filled country field with 'Russia' on #country
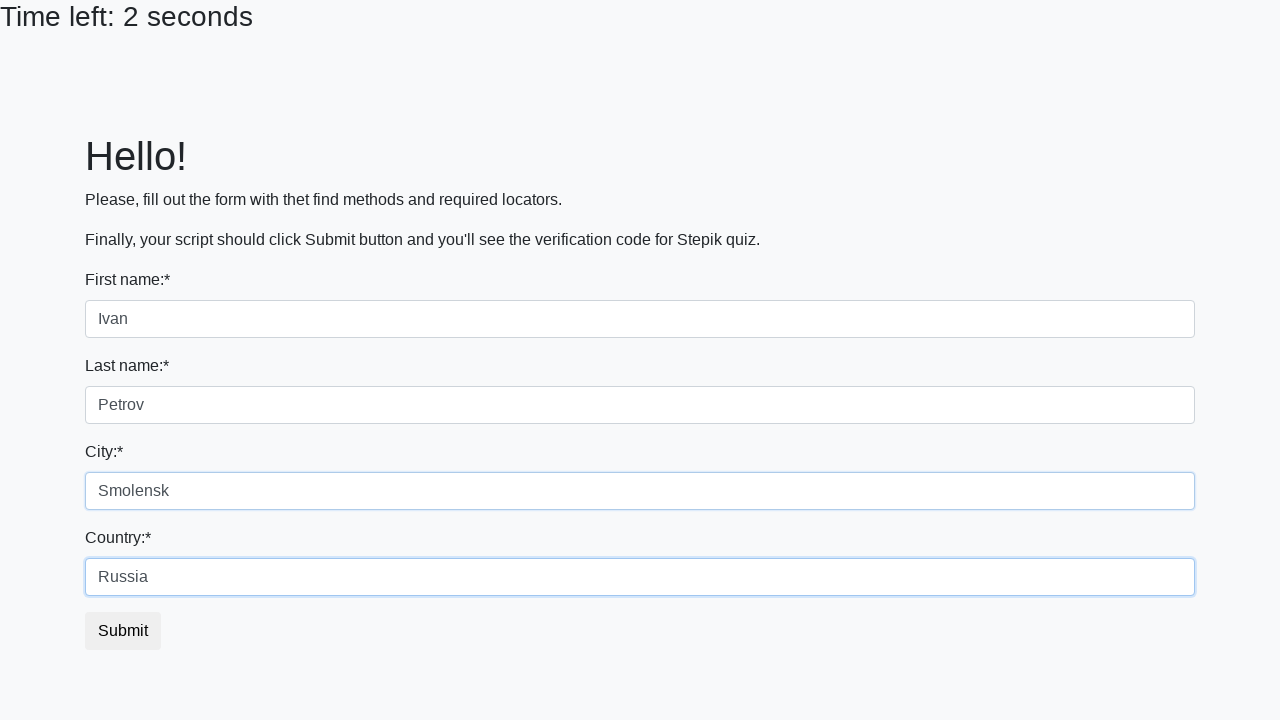

Clicked submit button to complete registration at (123, 631) on button.btn
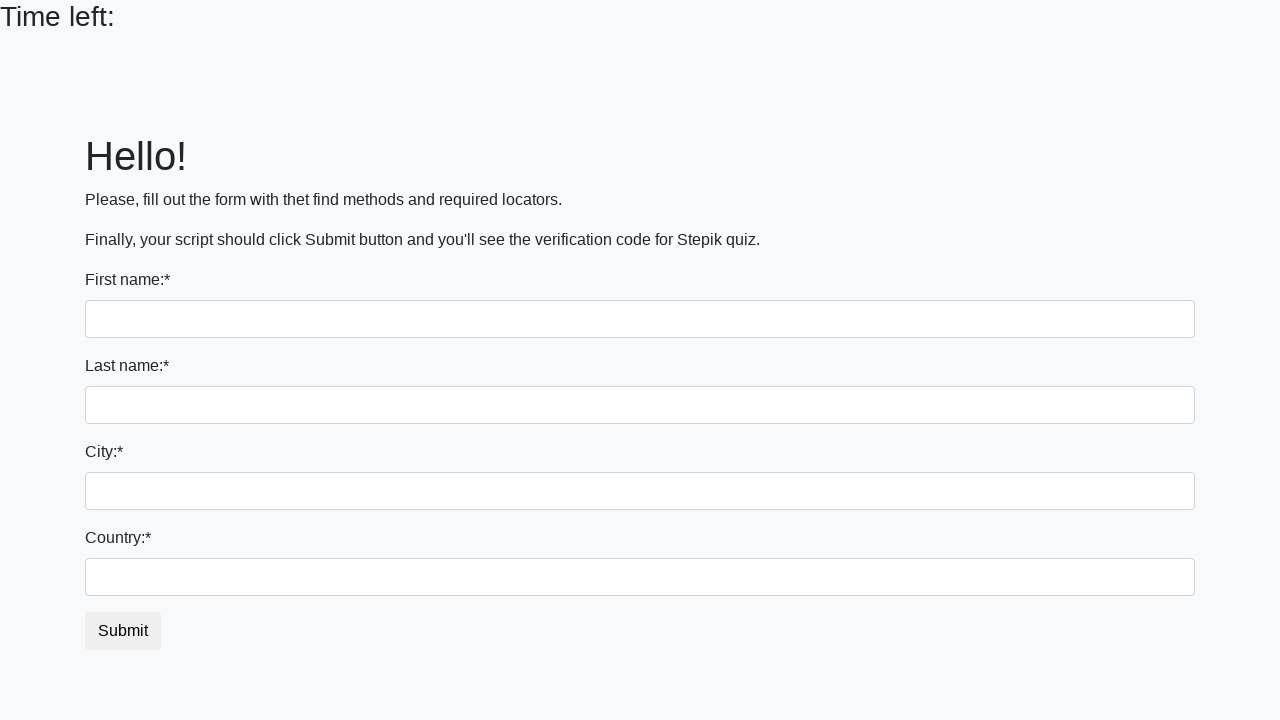

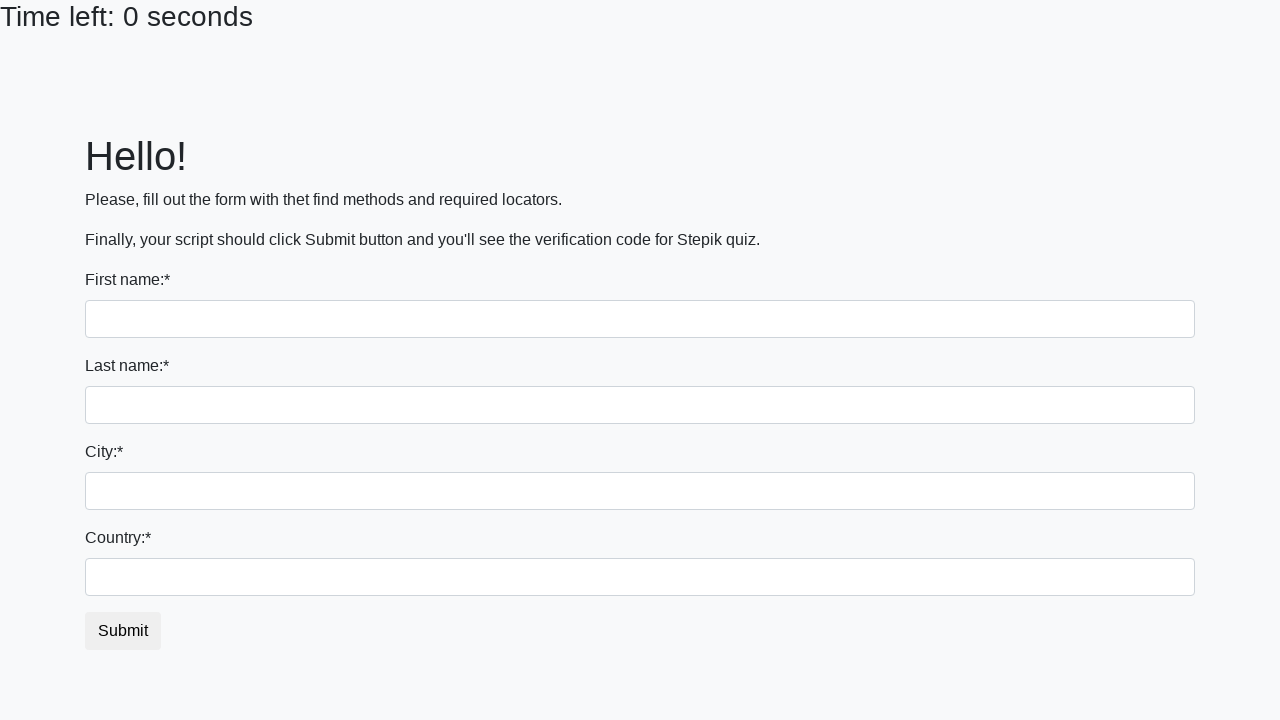